Tests a registration form by filling all required input fields with test data, submitting the form, and verifying that a success message is displayed.

Starting URL: http://suninjuly.github.io/registration1.html

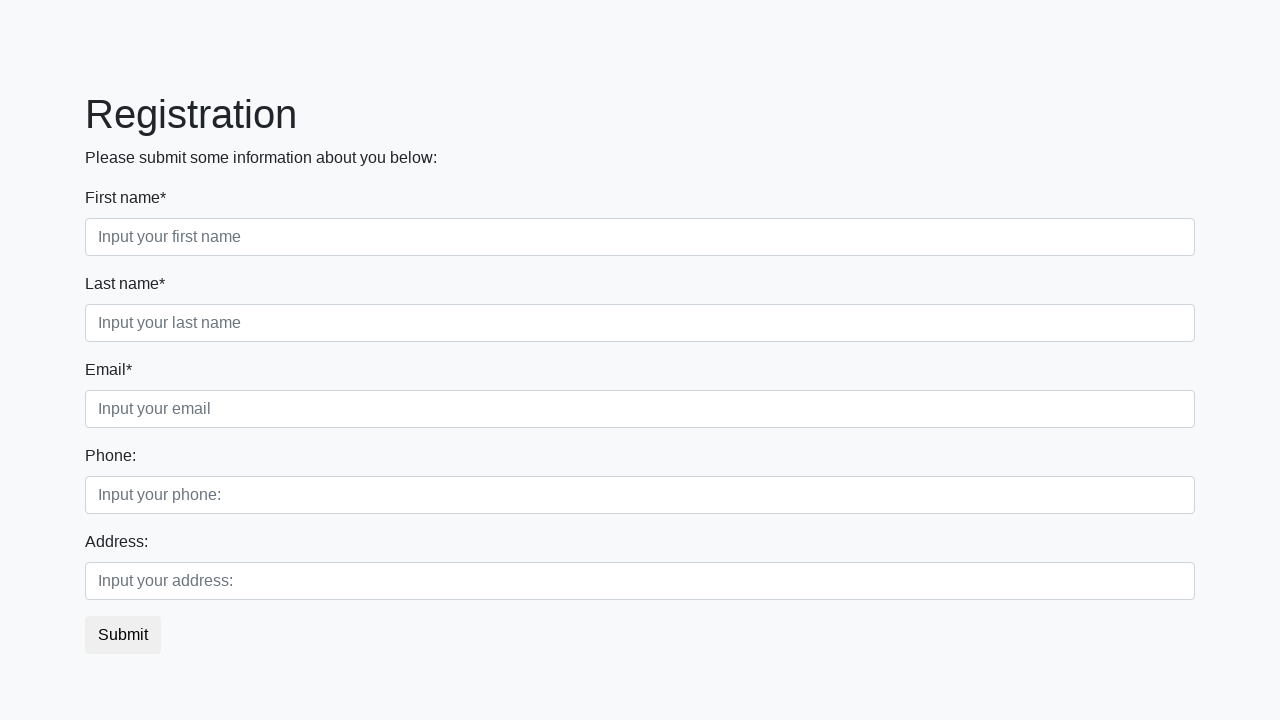

Located all required input fields
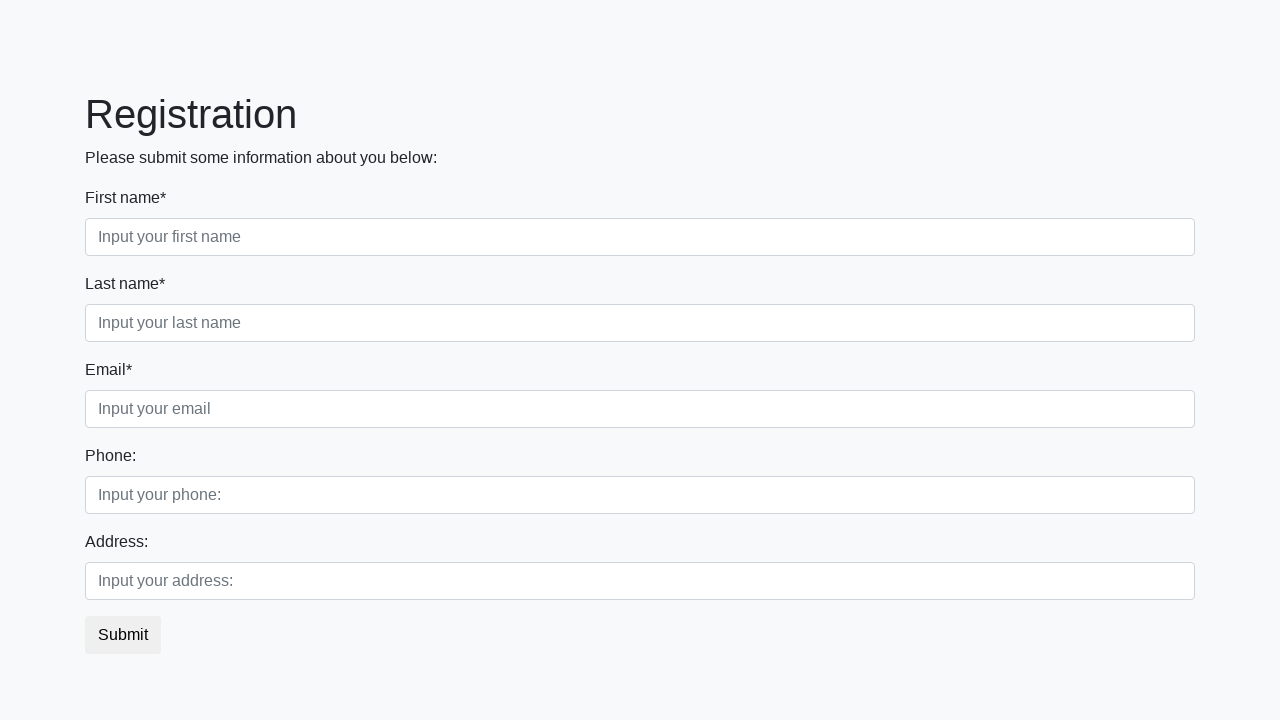

Found 3 required input fields
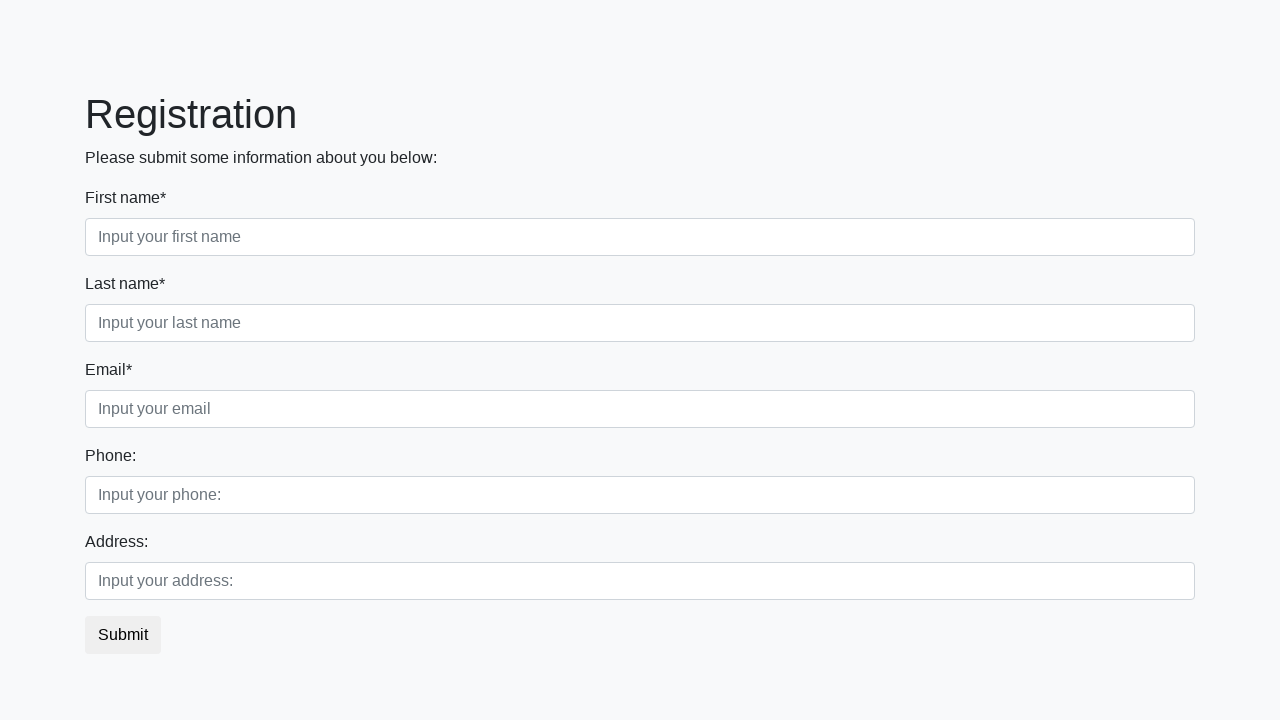

Filled required field 1 with test data on input[required] >> nth=0
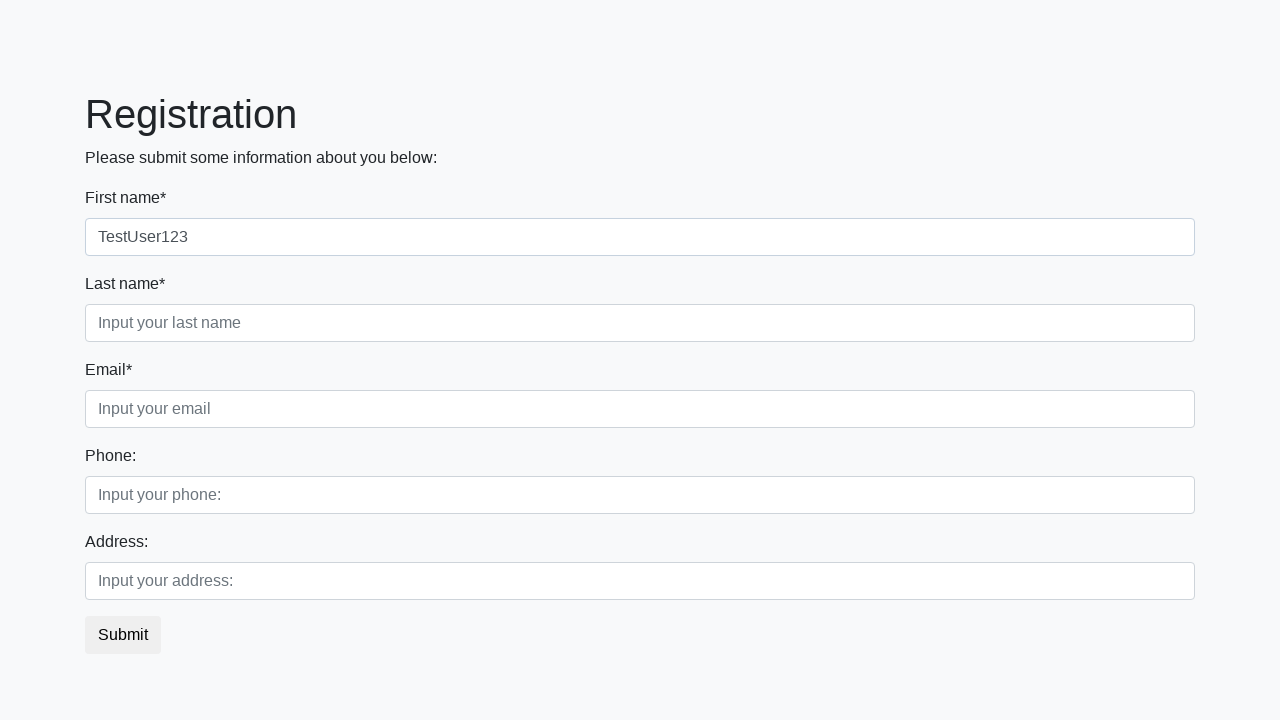

Filled required field 2 with test data on input[required] >> nth=1
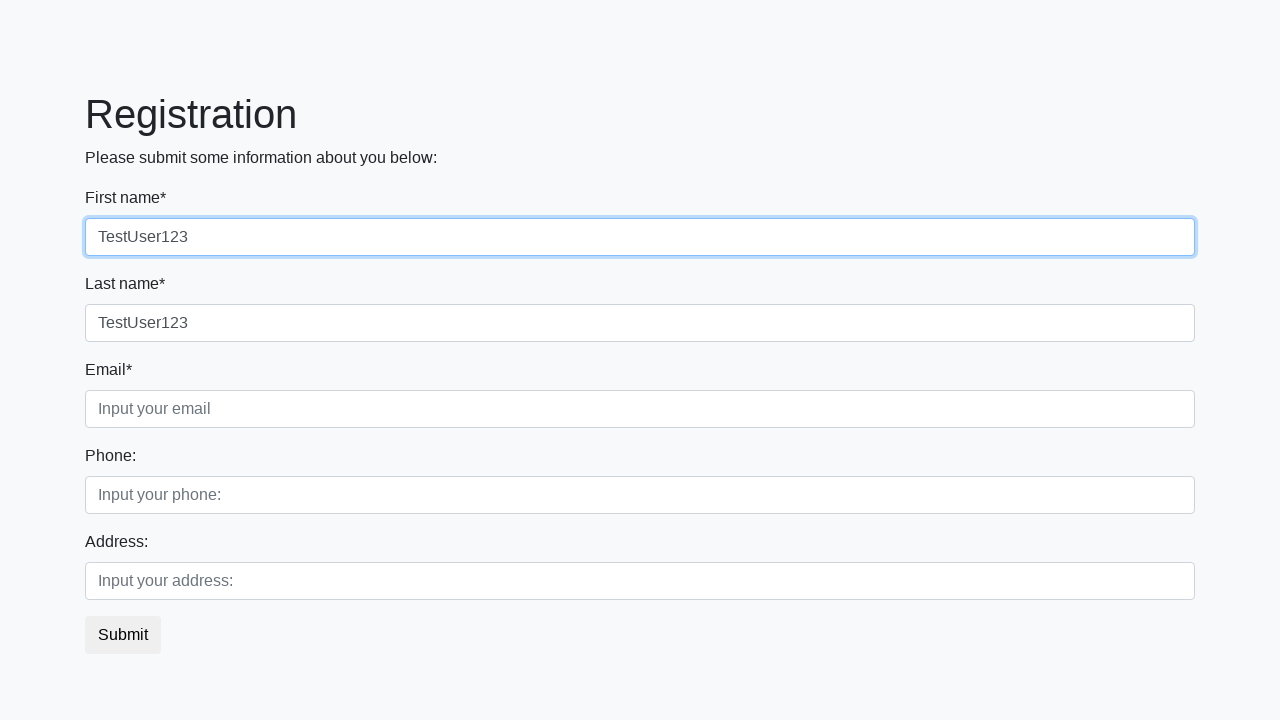

Filled required field 3 with test data on input[required] >> nth=2
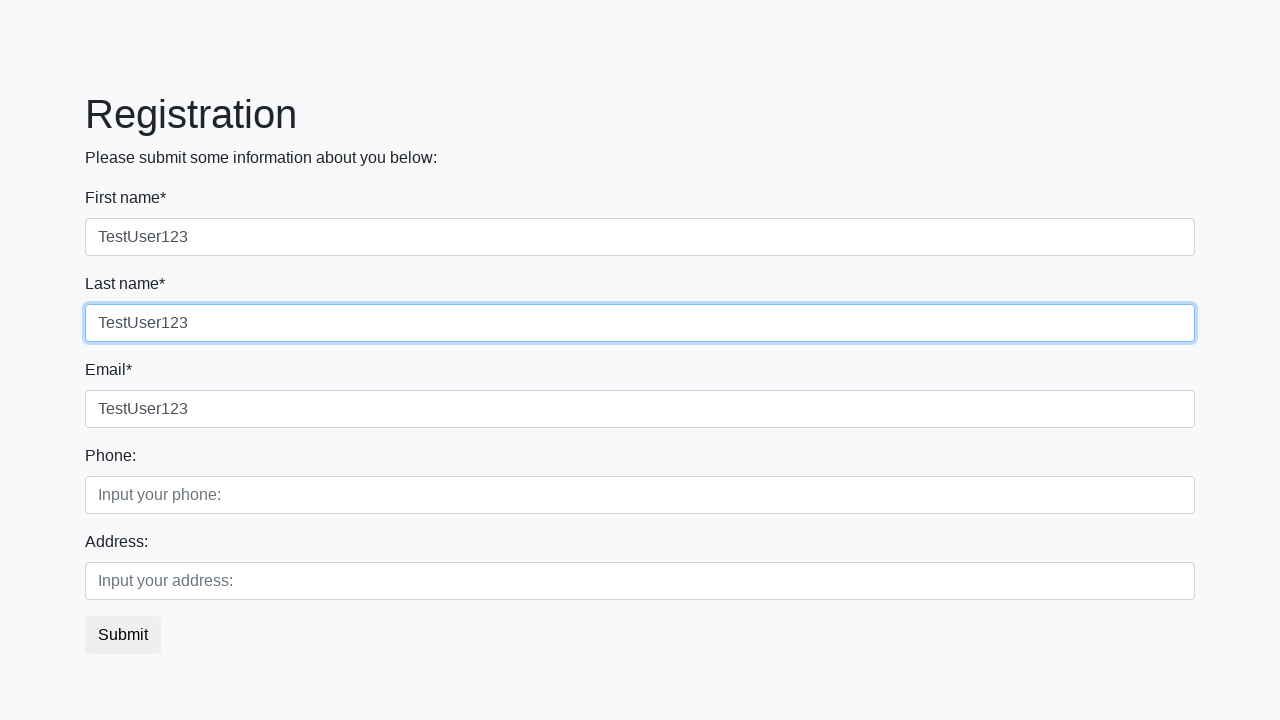

Clicked submit button to register at (123, 635) on button.btn
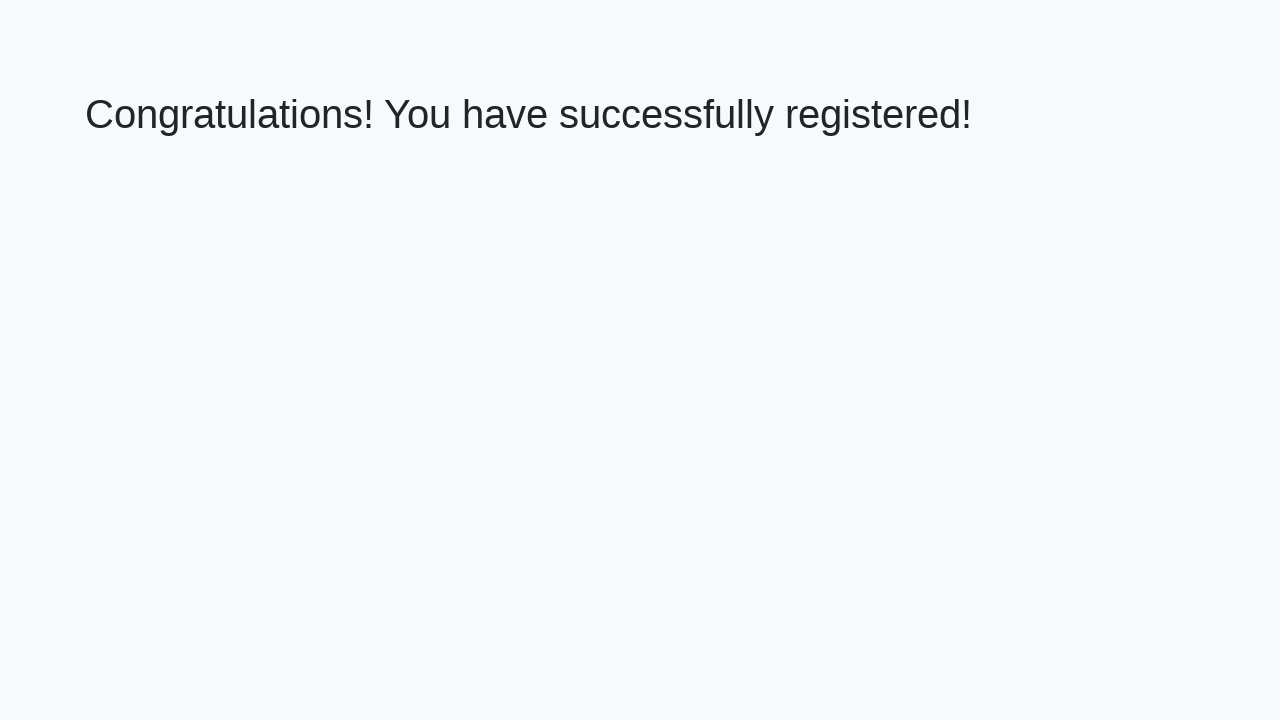

Waited for success message header to load
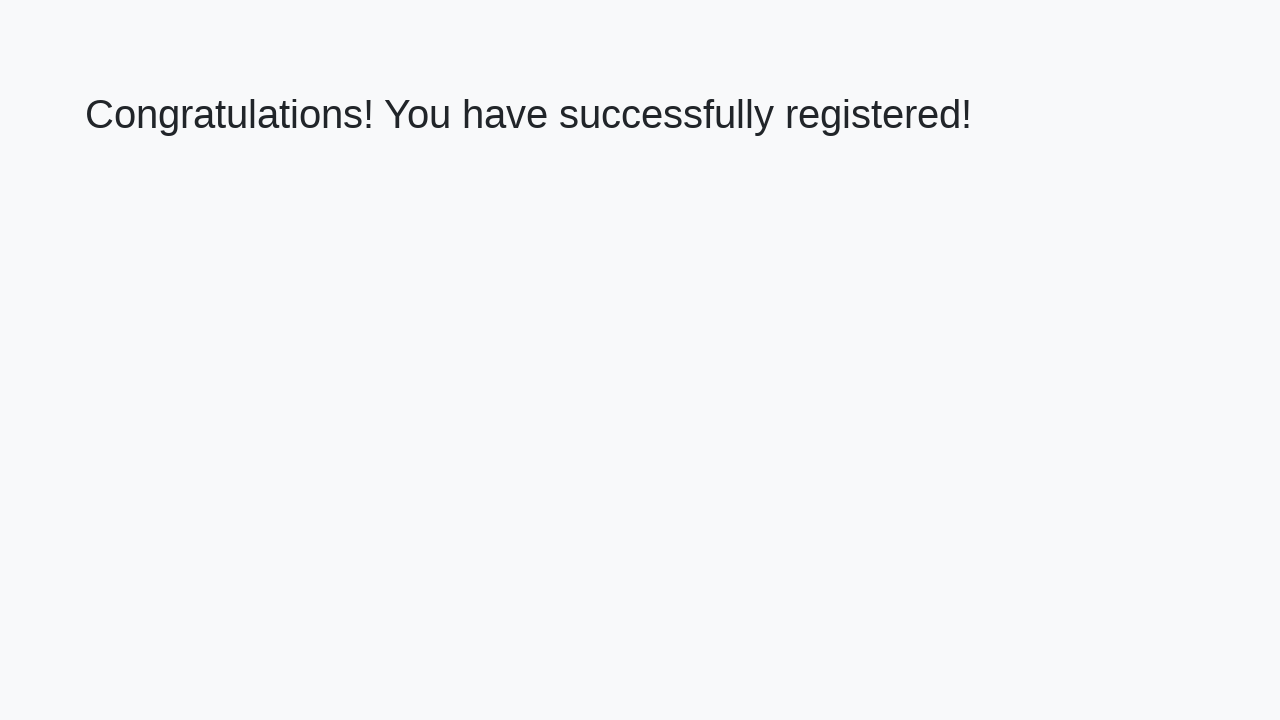

Retrieved success message text: 'Congratulations! You have successfully registered!'
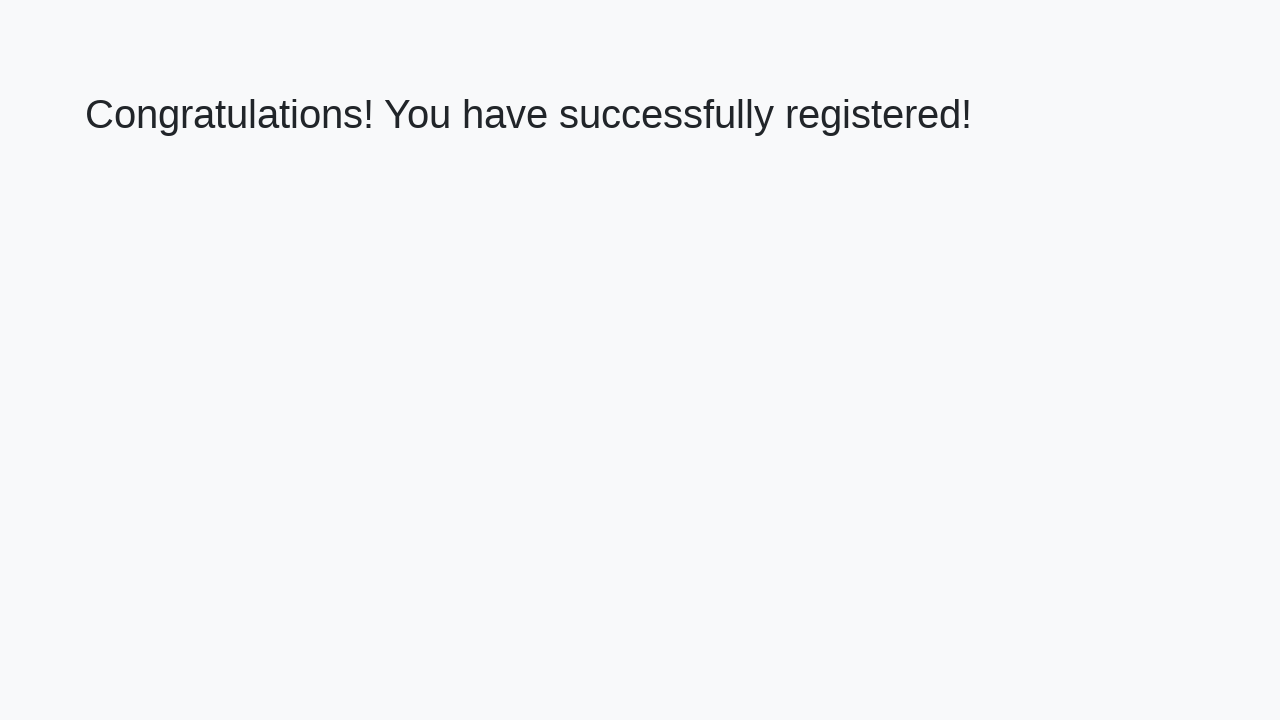

Verified success message matches expected text
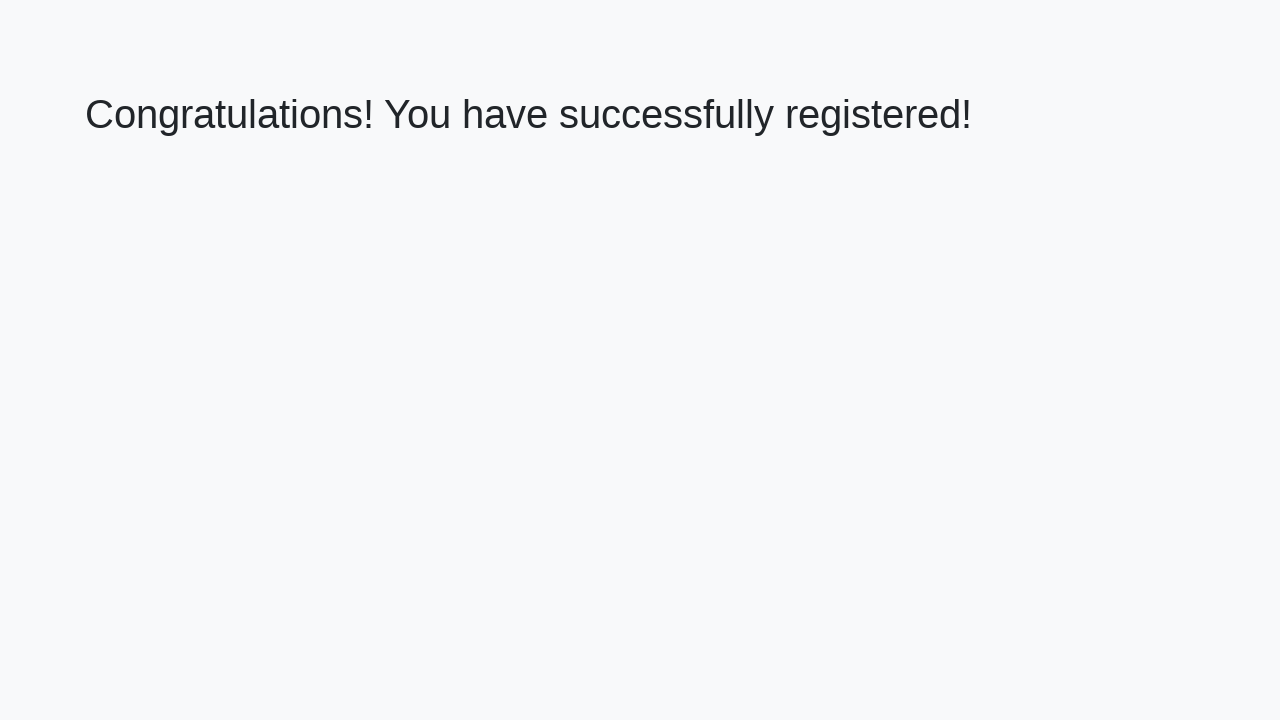

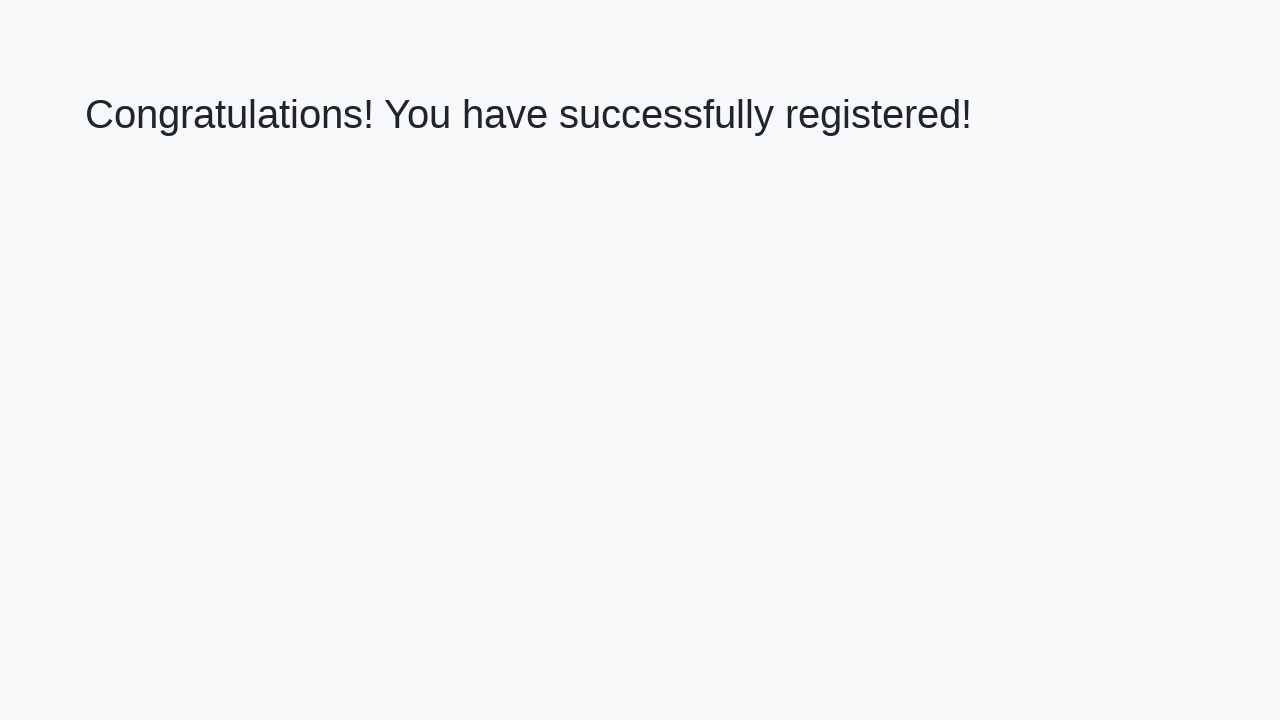